Navigates to the DemoQA text-box page and waits for it to load

Starting URL: https://demoqa.com/text-box

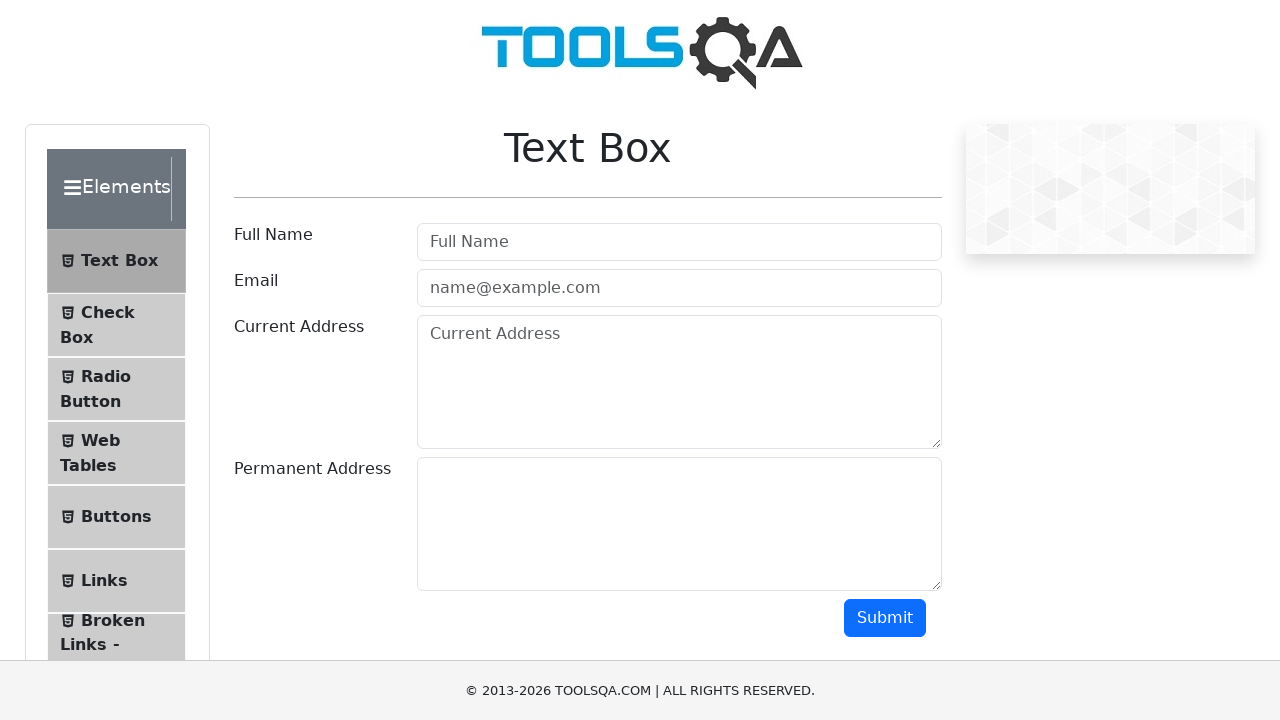

Navigated to DemoQA text-box page
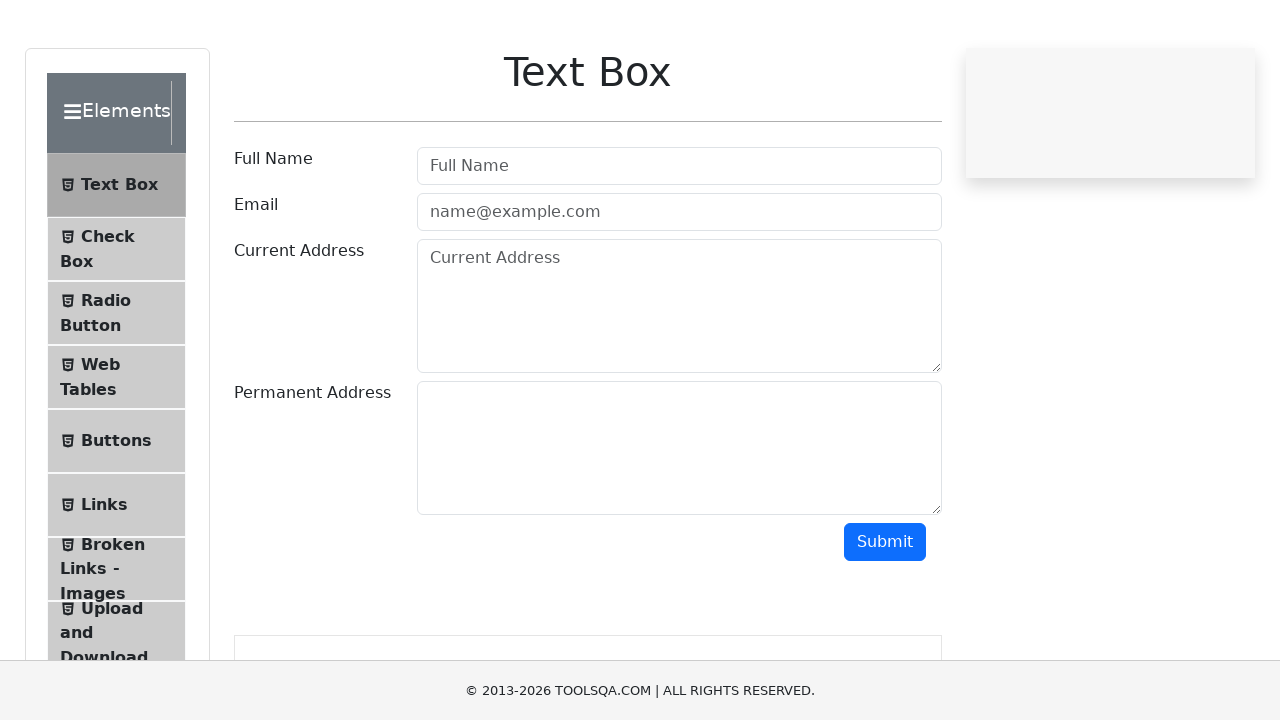

DemoQA text-box page loaded successfully
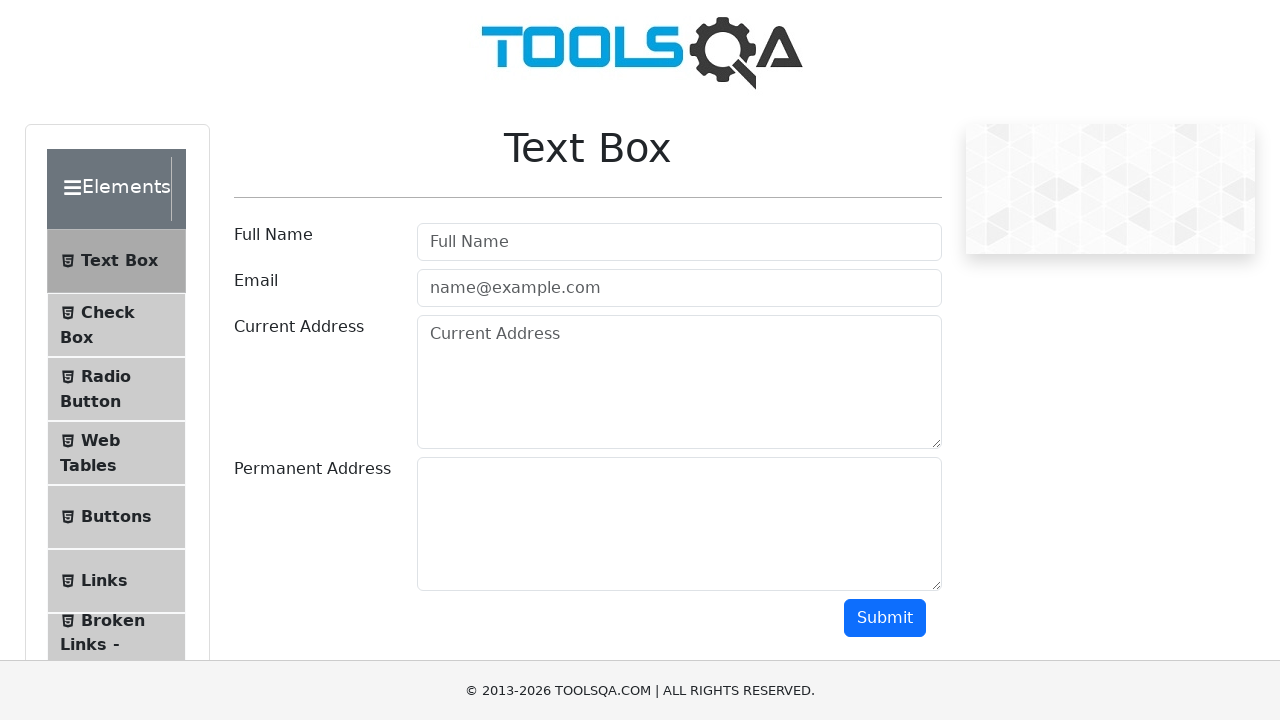

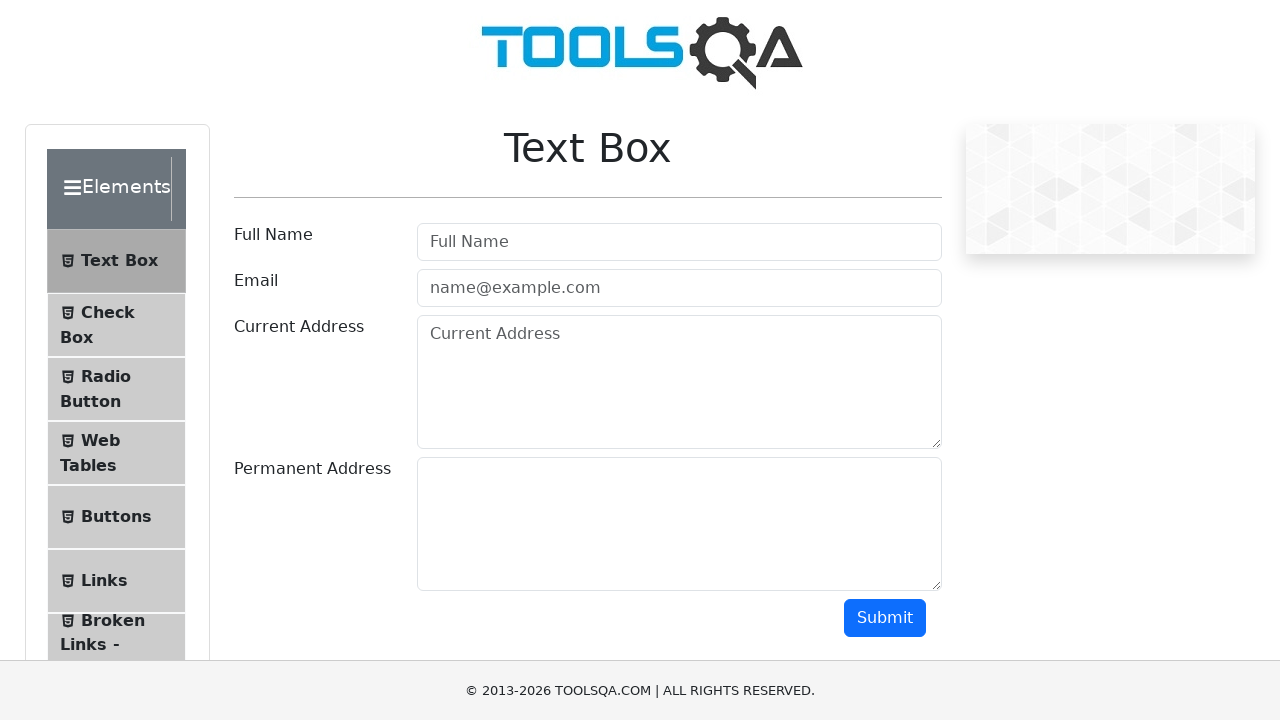